Tests browser window resizing by setting the window to a specific dimension (200x300) and then retrieving the window size.

Starting URL: https://www.icicibank.com/

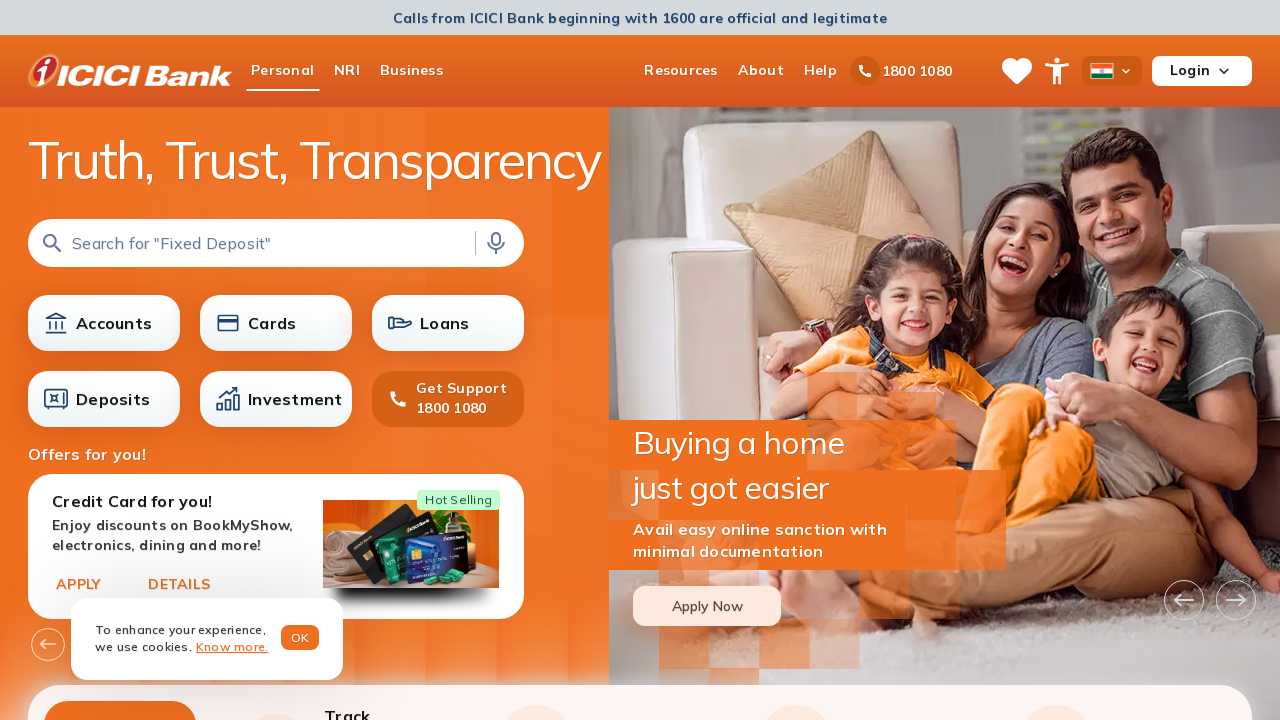

Set browser window size to 200x300
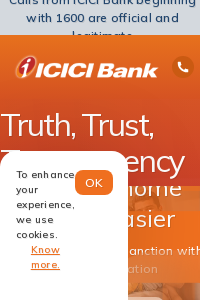

Retrieved viewport size: {'width': 200, 'height': 300}
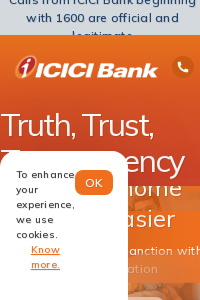

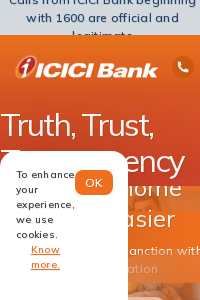